Tests a jQuery combo tree dropdown by clicking the input to open the dropdown, then iterating through and clicking on dropdown items until reaching "choice 6".

Starting URL: https://www.jqueryscript.net/demo/Drop-Down-Combo-Tree/

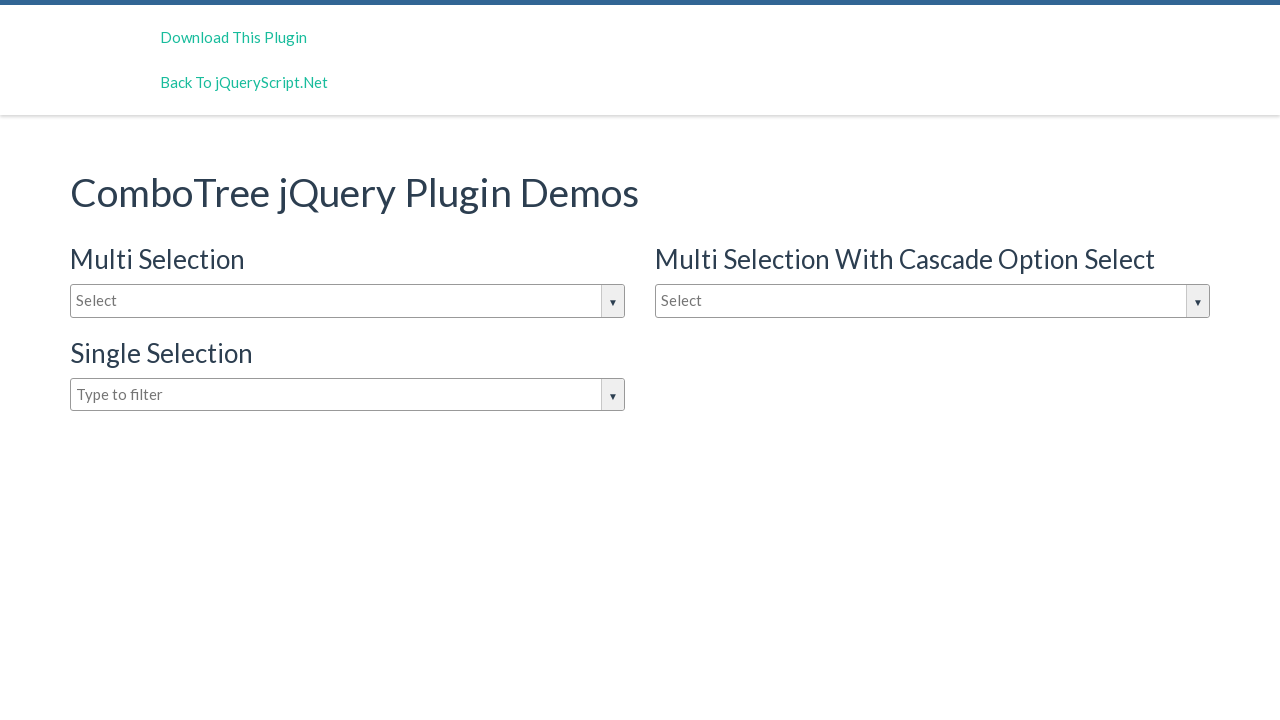

Clicked dropdown input box to open the jQuery combo tree dropdown at (348, 301) on #justAnInputBox
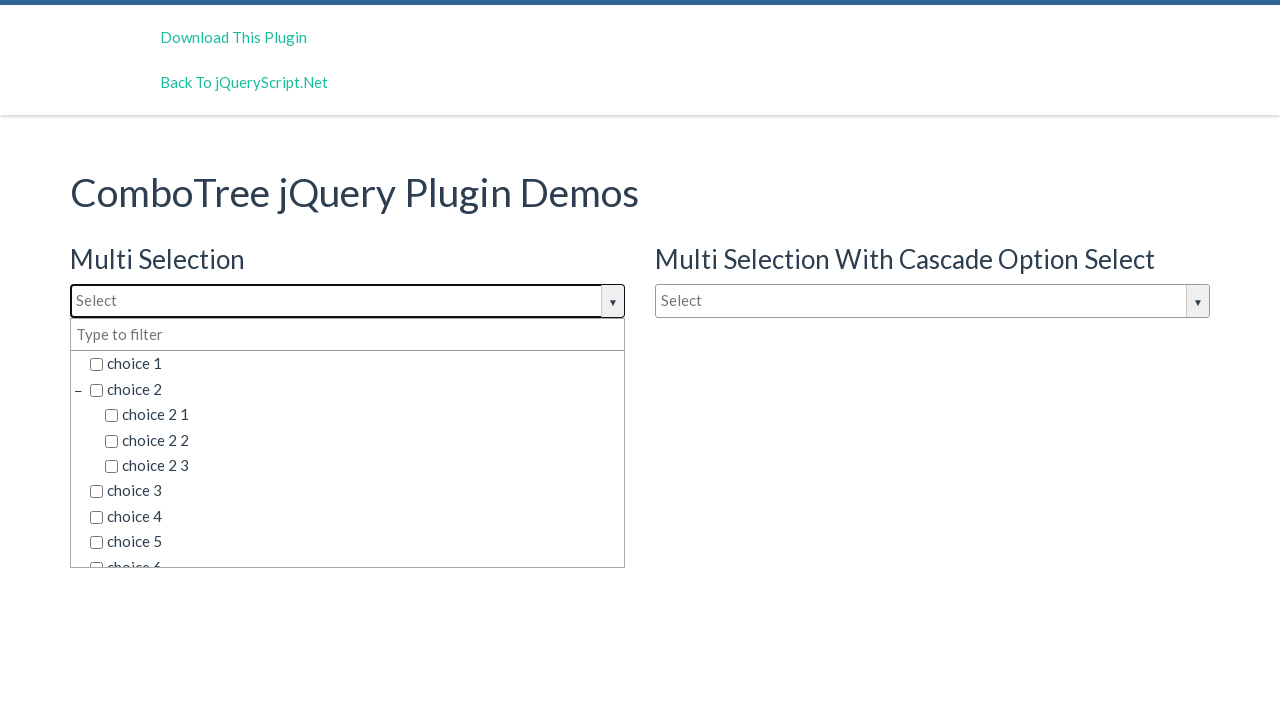

Dropdown items loaded and became visible
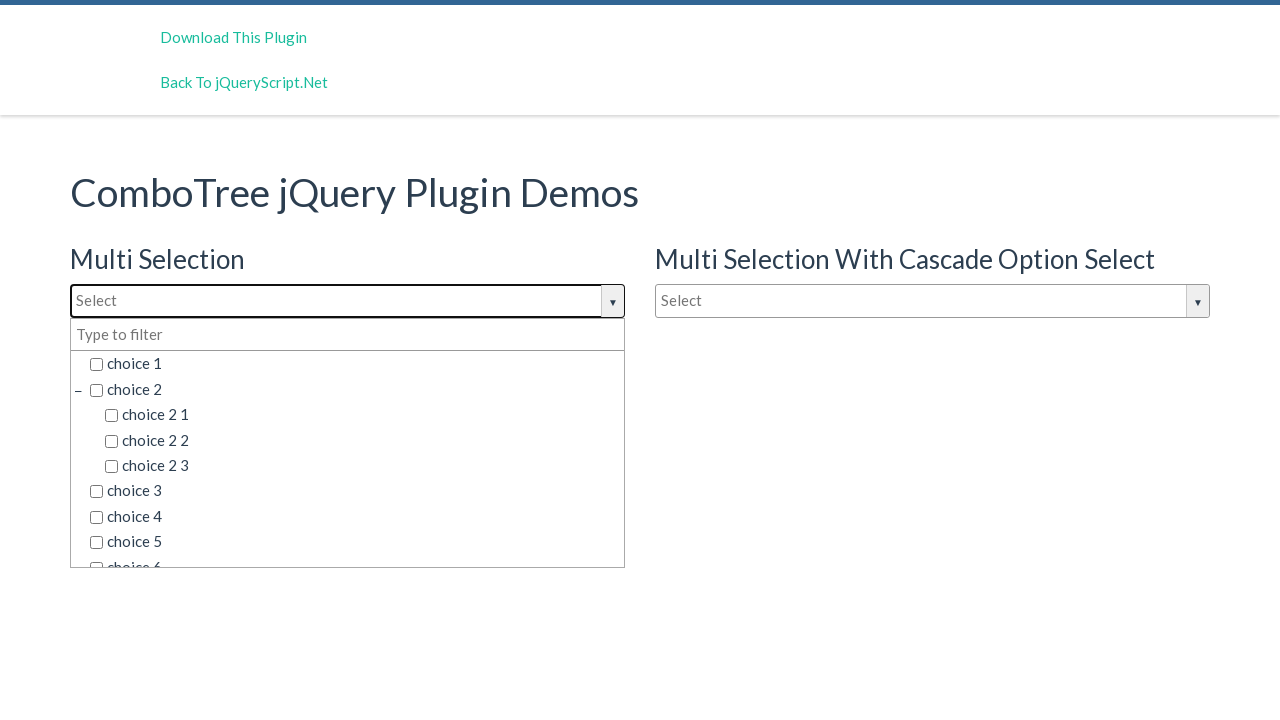

Retrieved all dropdown item elements
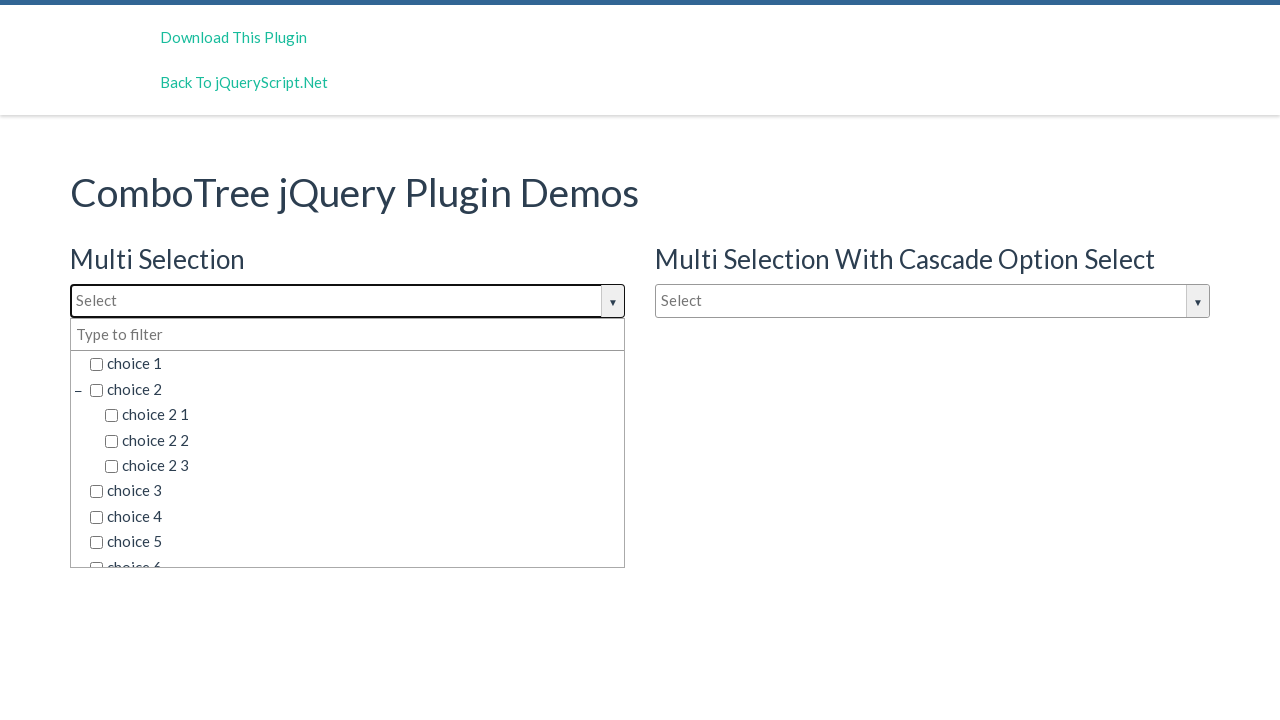

Clicked dropdown item: 'choice 1' at (355, 364) on span.comboTreeItemTitle >> nth=0
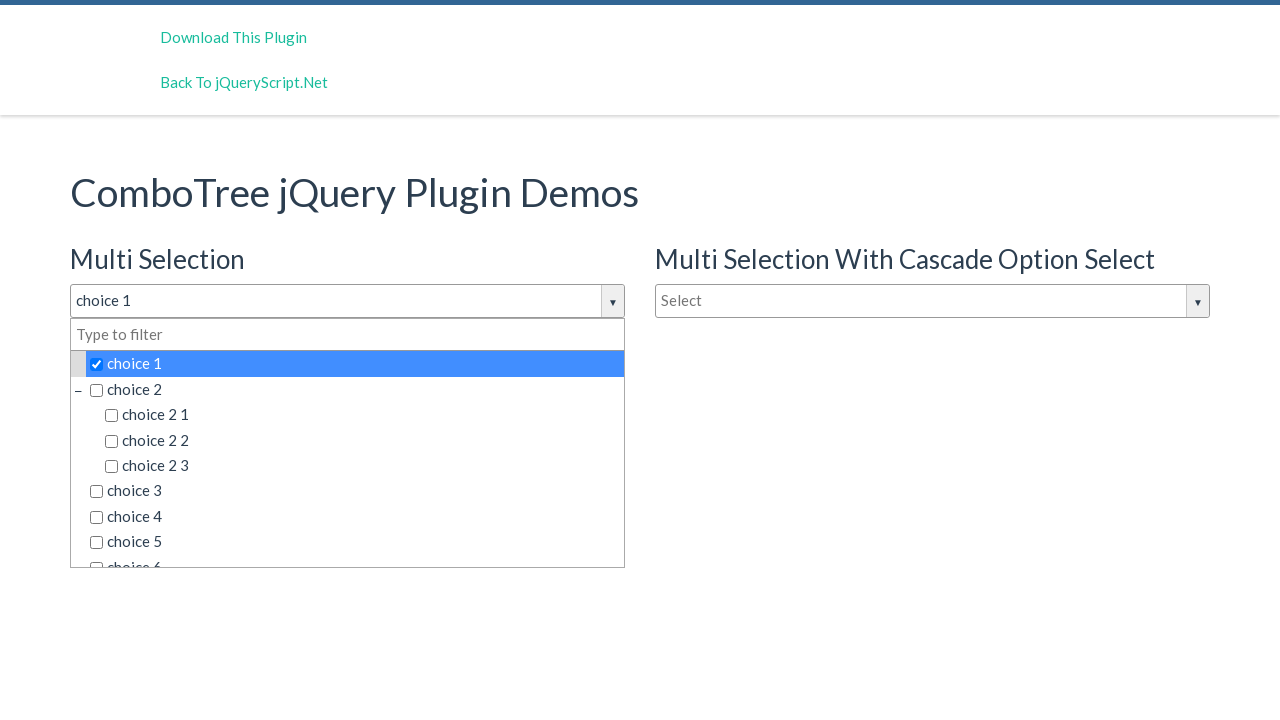

Clicked dropdown item: 'choice 2' at (355, 389) on span.comboTreeItemTitle >> nth=1
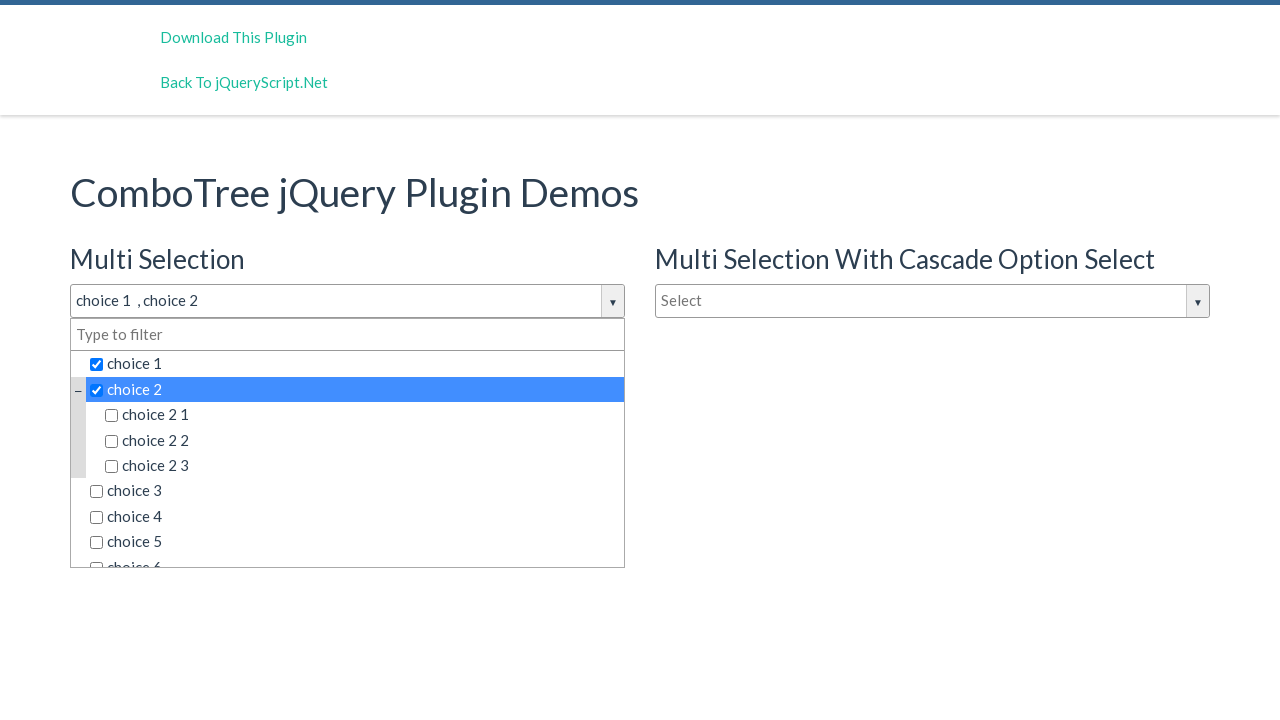

Clicked dropdown item: 'choice 2 1' at (362, 415) on span.comboTreeItemTitle >> nth=2
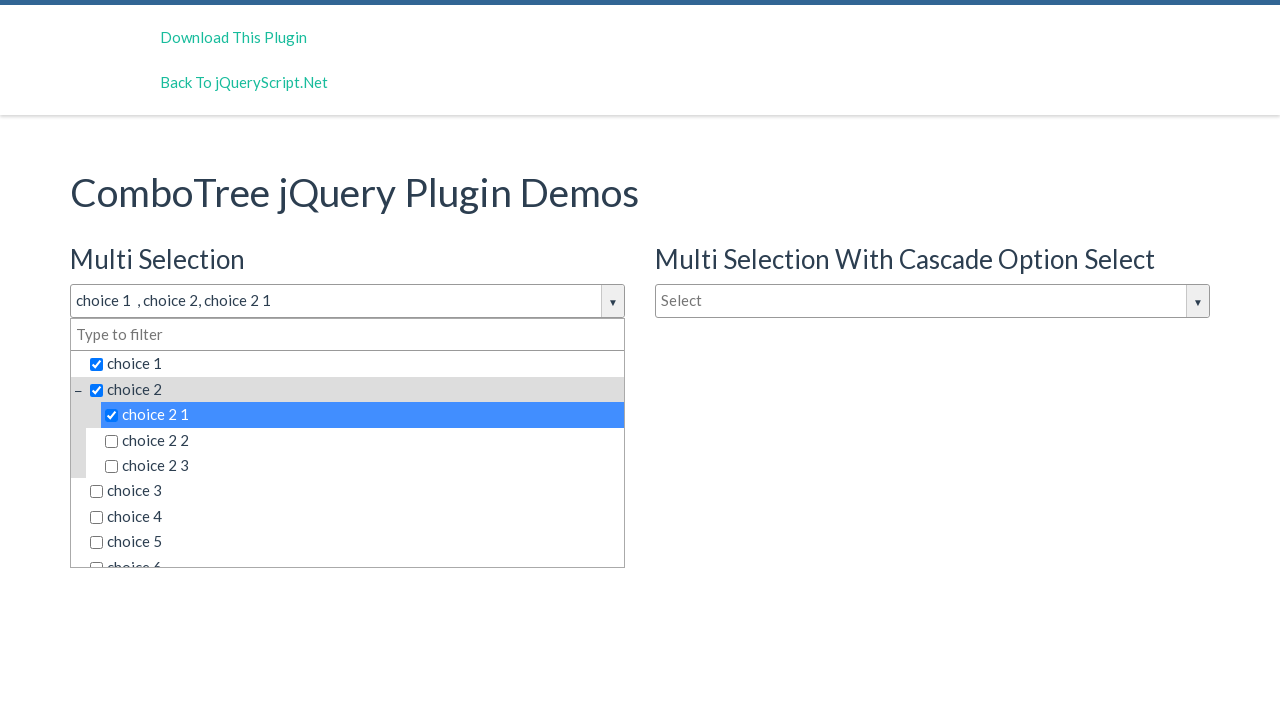

Clicked dropdown item: 'choice 2 2' at (362, 440) on span.comboTreeItemTitle >> nth=3
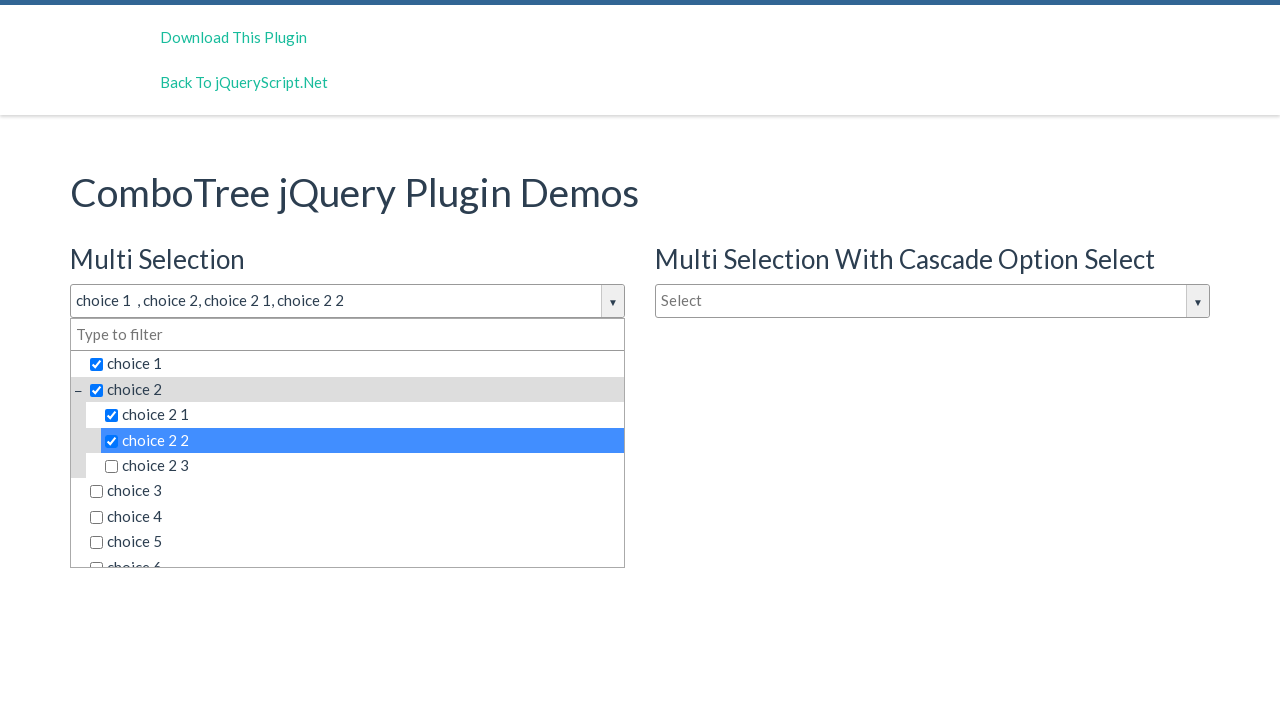

Clicked dropdown item: 'choice 2 3' at (362, 466) on span.comboTreeItemTitle >> nth=4
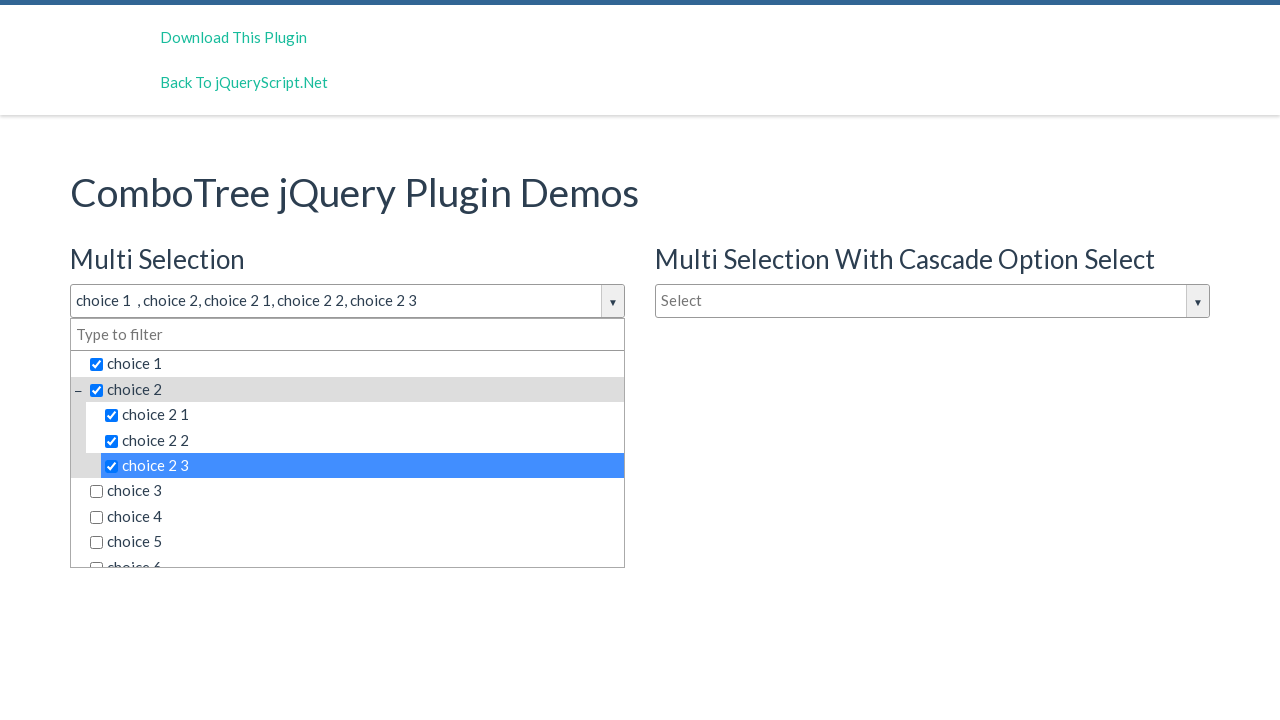

Clicked dropdown item: 'choice 3' at (355, 491) on span.comboTreeItemTitle >> nth=5
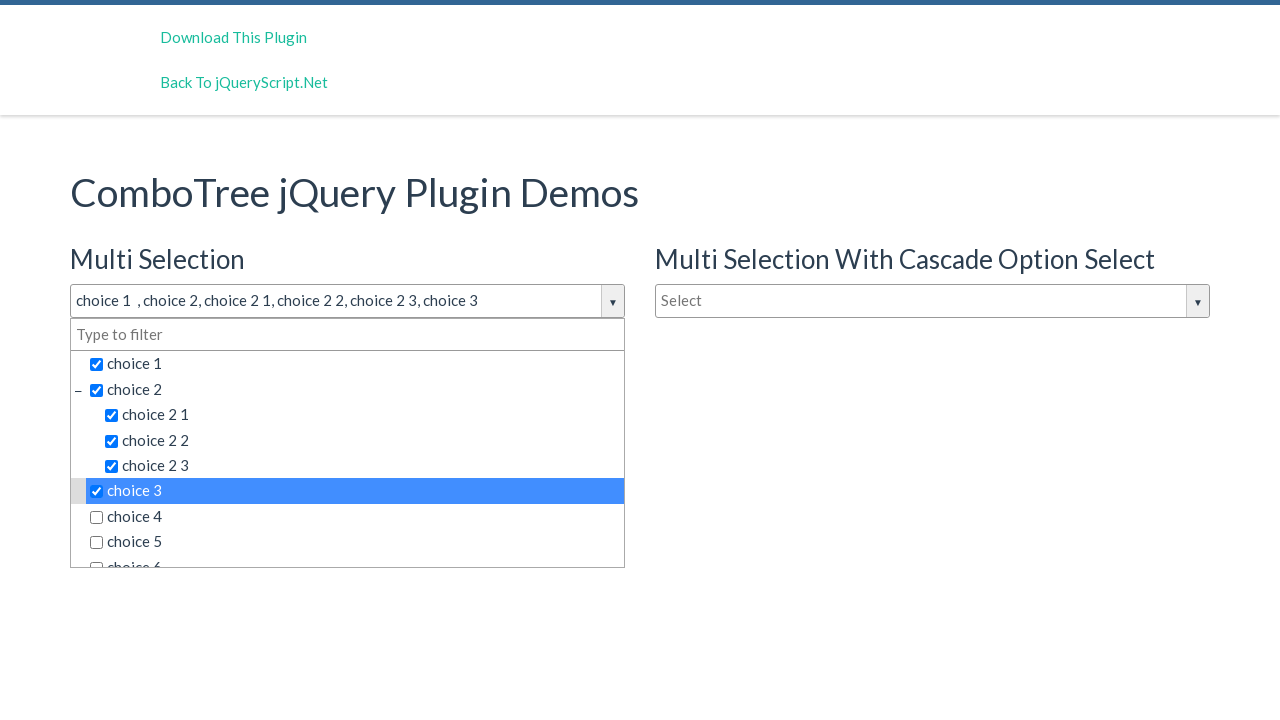

Clicked dropdown item: 'choice 4' at (355, 517) on span.comboTreeItemTitle >> nth=6
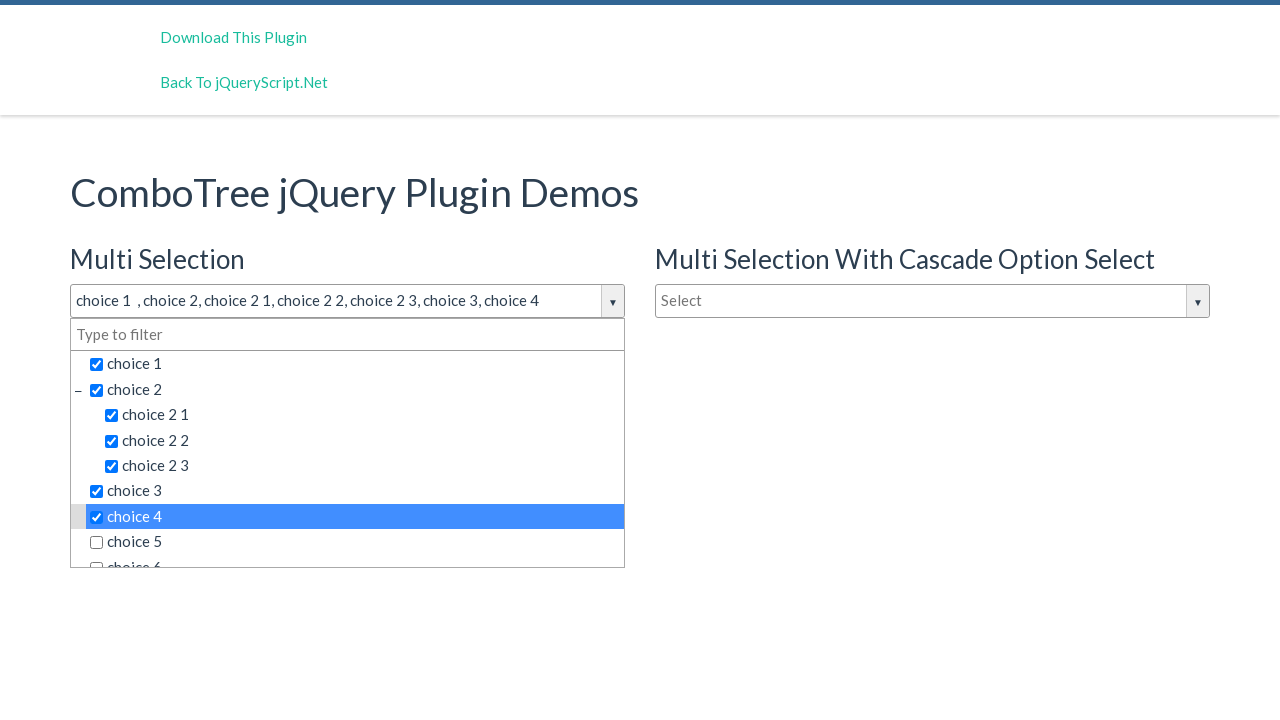

Clicked dropdown item: 'choice 5' at (355, 542) on span.comboTreeItemTitle >> nth=7
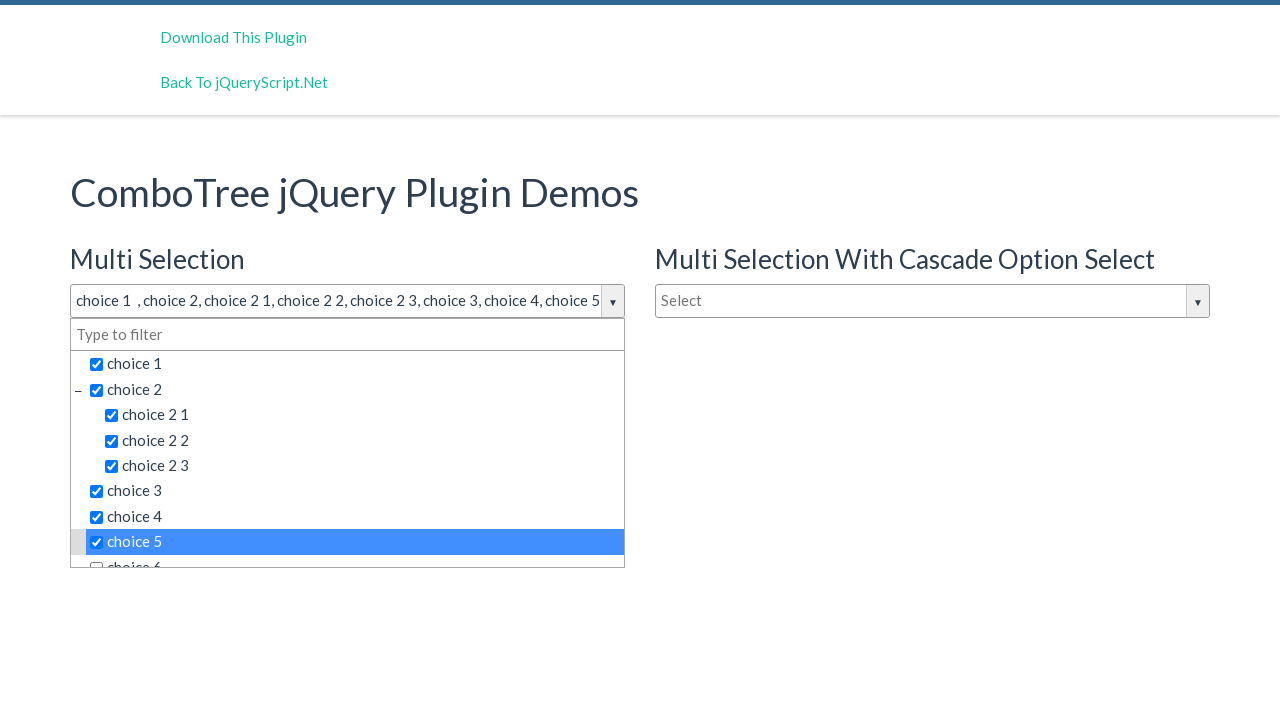

Clicked dropdown item: 'choice 6' at (355, 554) on span.comboTreeItemTitle >> nth=8
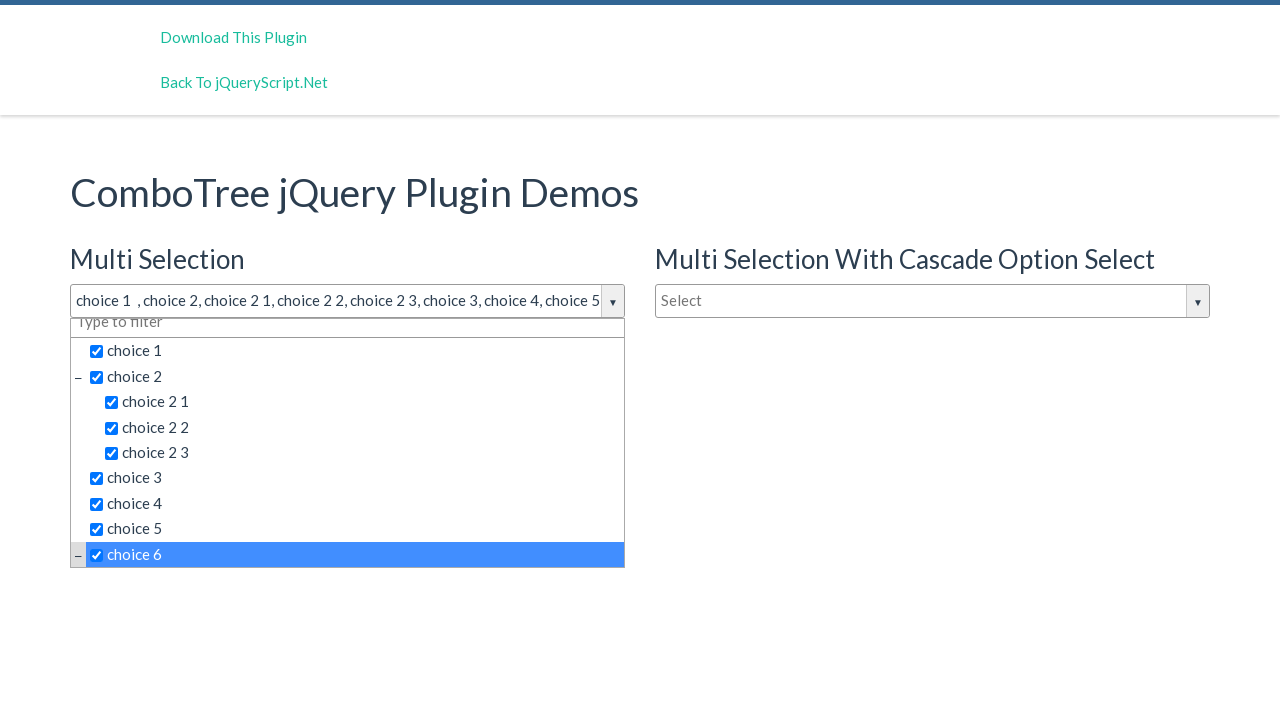

Reached 'choice 6' - test completed
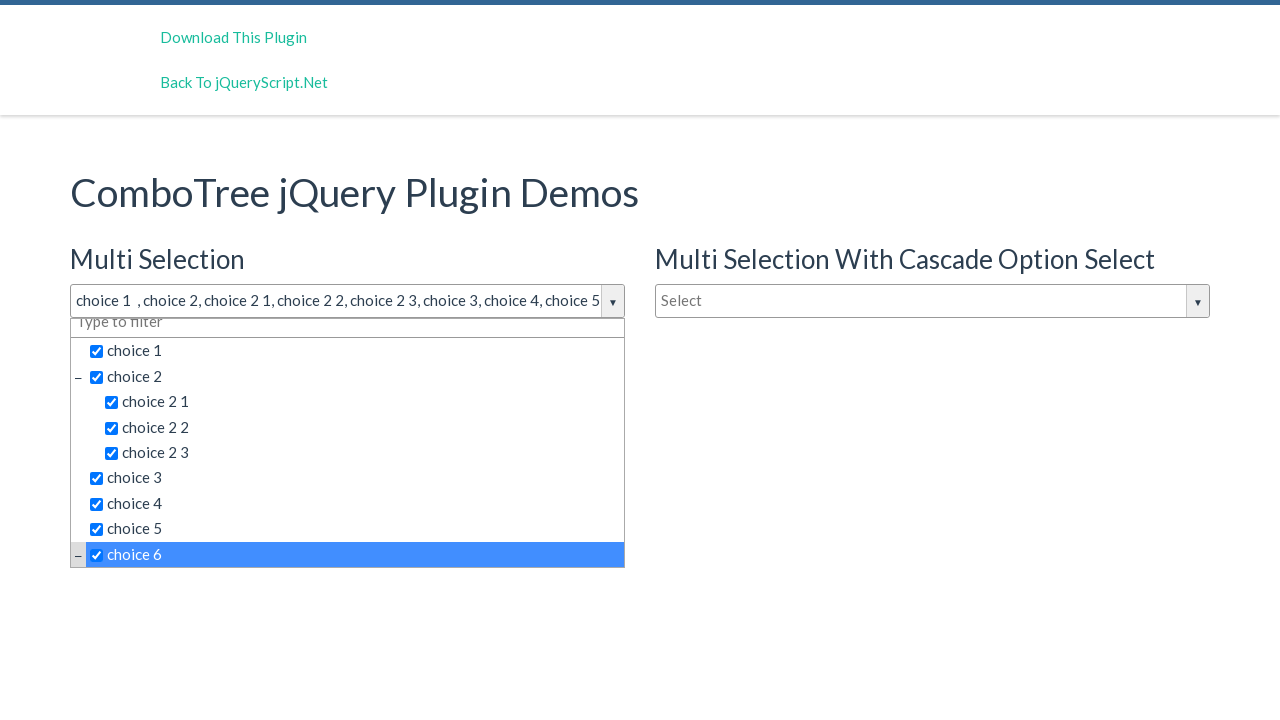

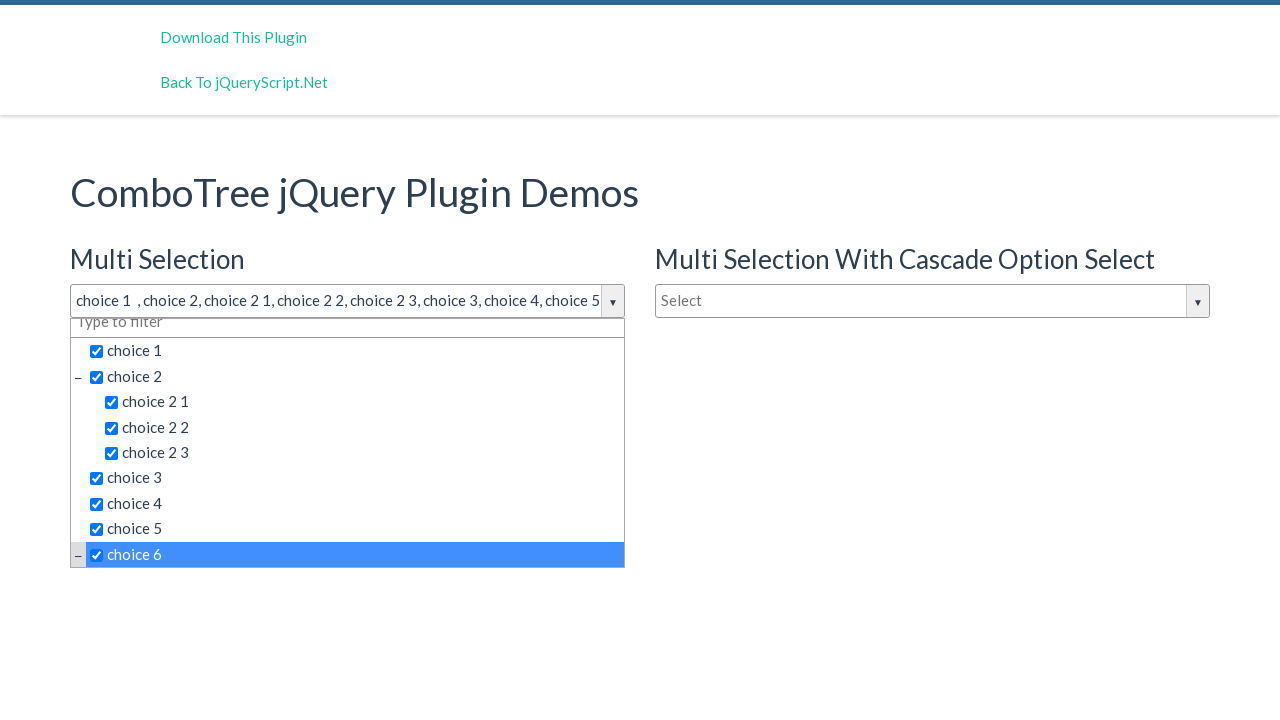